Tests that entered text is trimmed when saving edits

Starting URL: https://demo.playwright.dev/todomvc

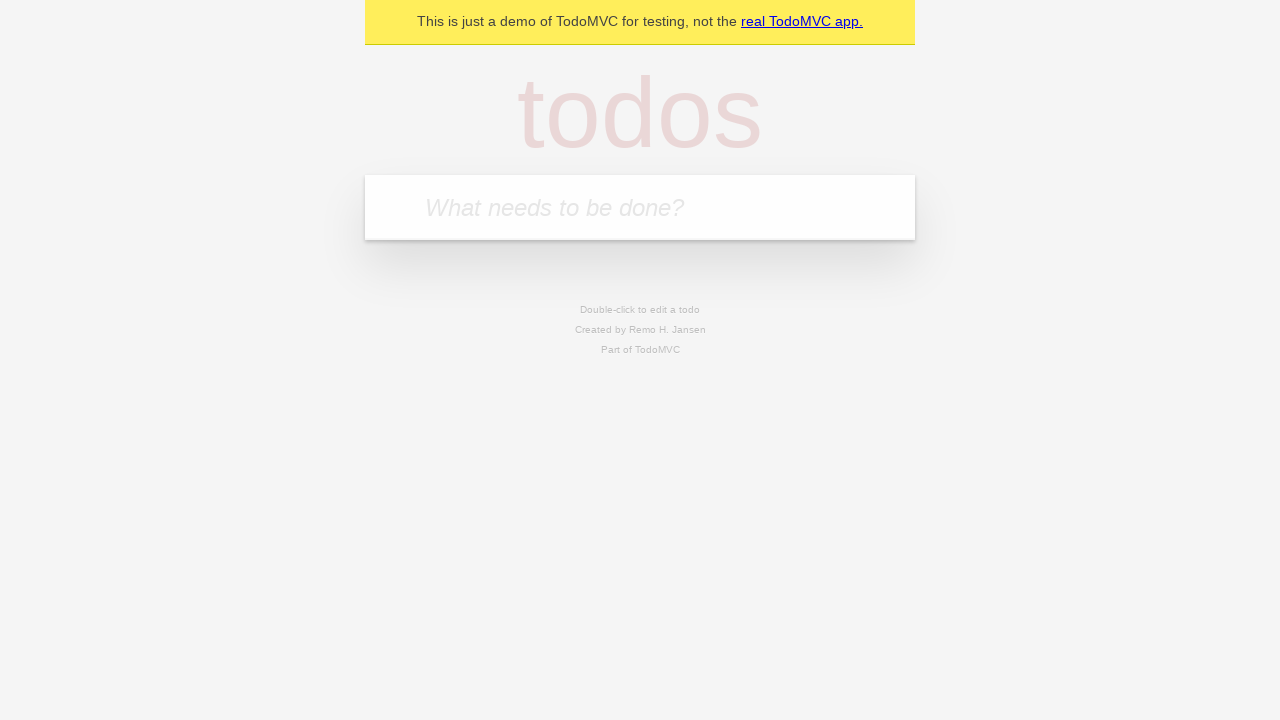

Navigated to TodoMVC demo application
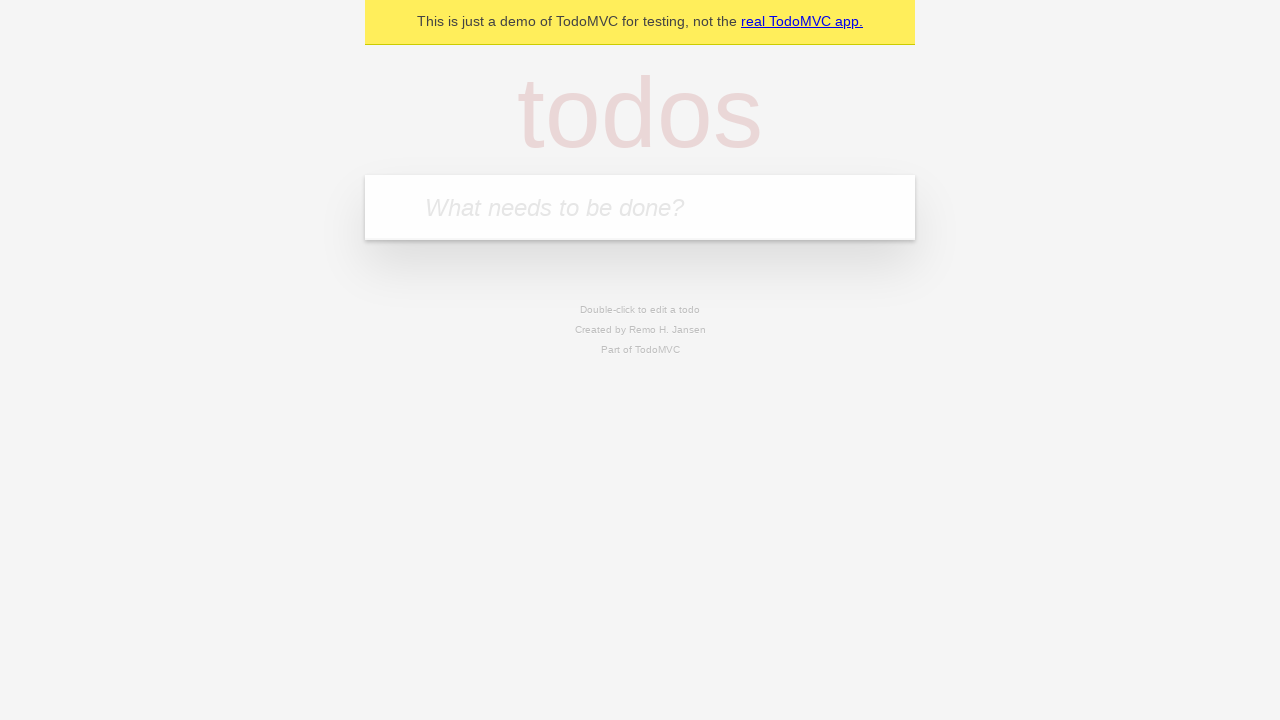

Filled todo input with 'buy some cheese' on internal:attr=[placeholder="What needs to be done?"i]
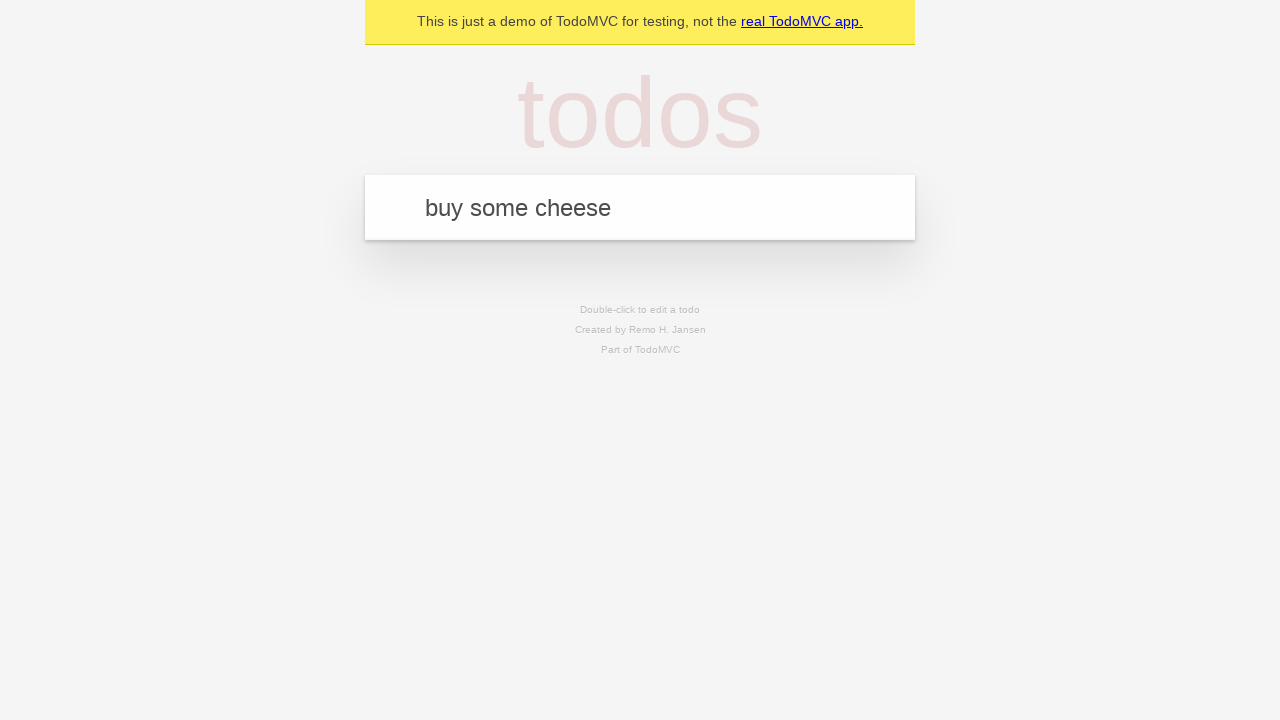

Pressed Enter to create first todo on internal:attr=[placeholder="What needs to be done?"i]
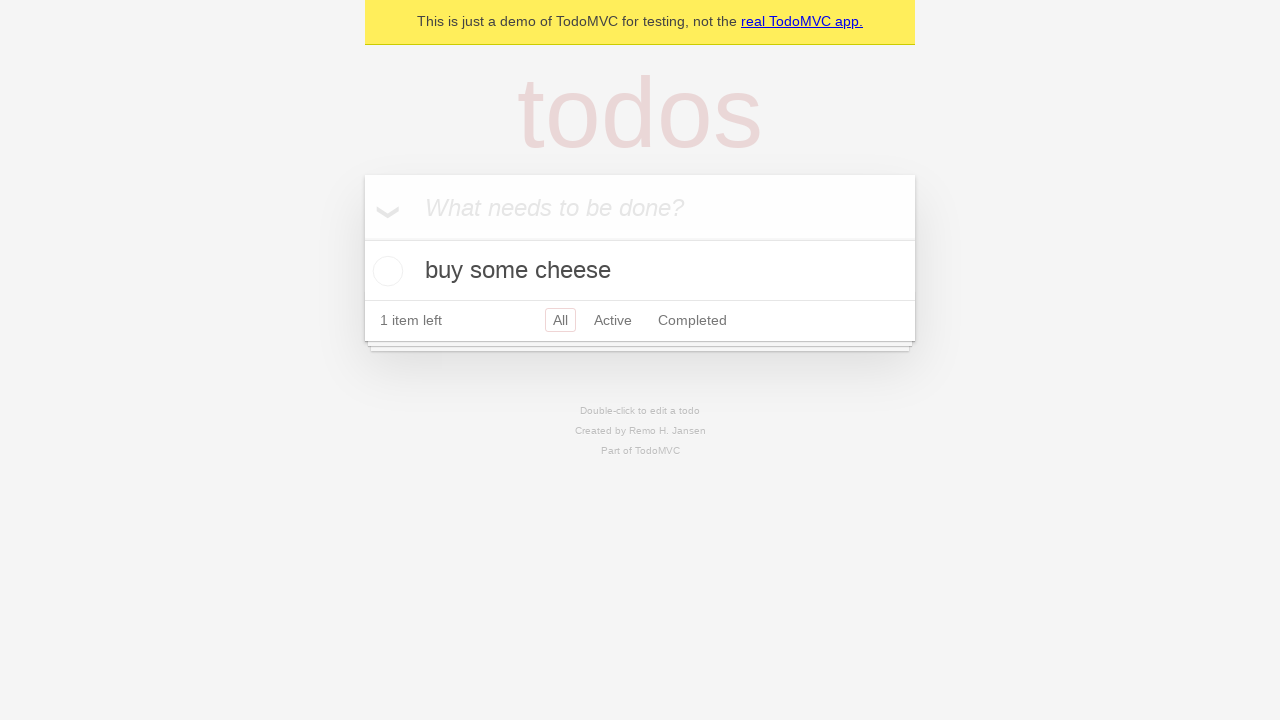

Filled todo input with 'feed the cat' on internal:attr=[placeholder="What needs to be done?"i]
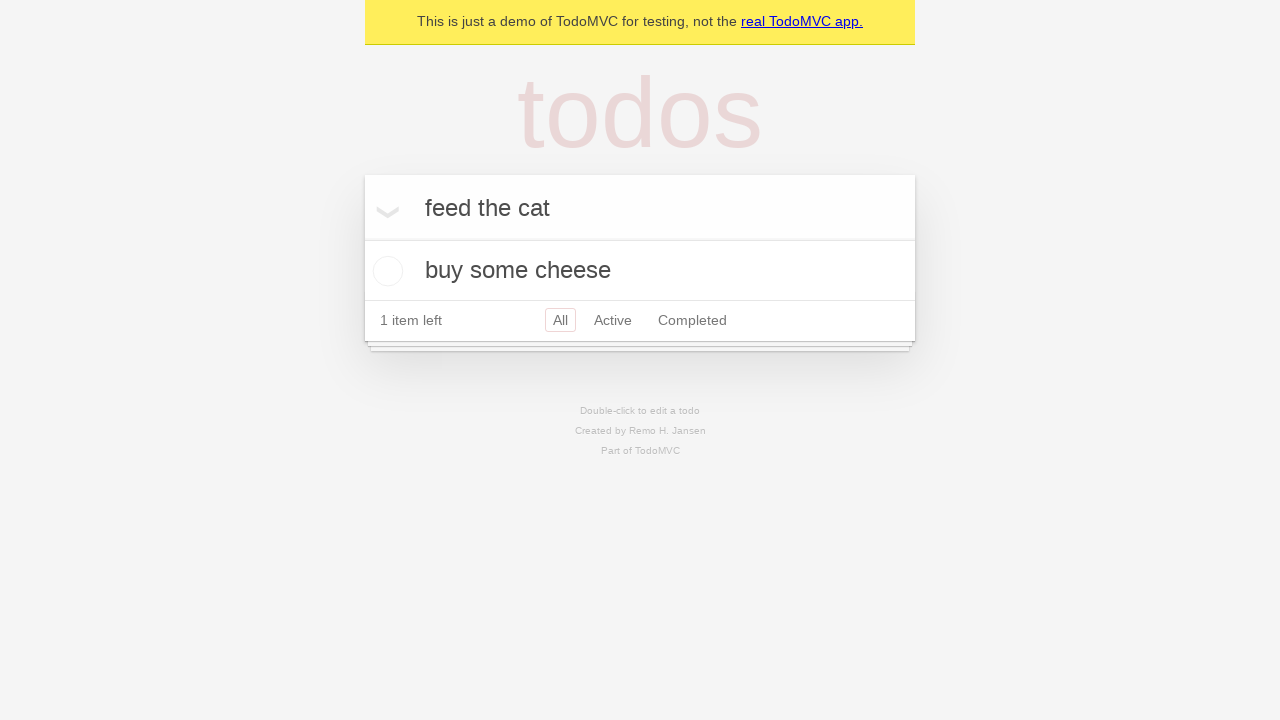

Pressed Enter to create second todo on internal:attr=[placeholder="What needs to be done?"i]
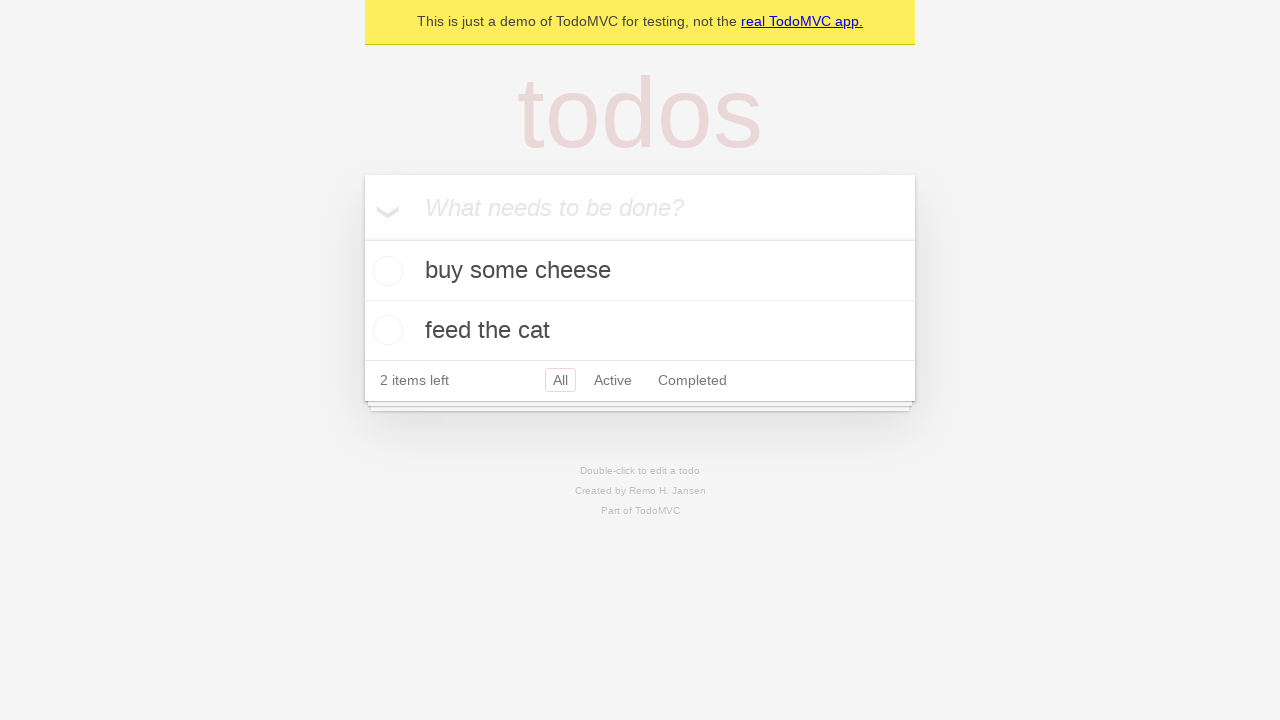

Filled todo input with 'book a doctors appointment' on internal:attr=[placeholder="What needs to be done?"i]
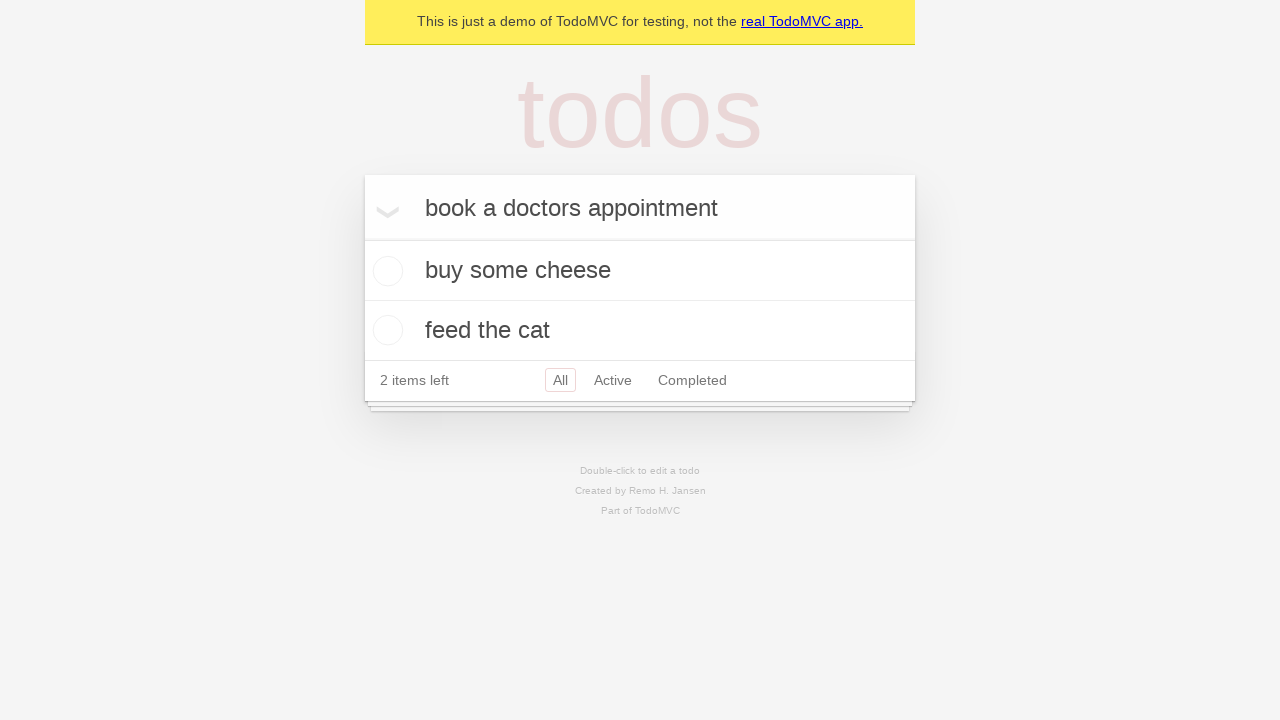

Pressed Enter to create third todo on internal:attr=[placeholder="What needs to be done?"i]
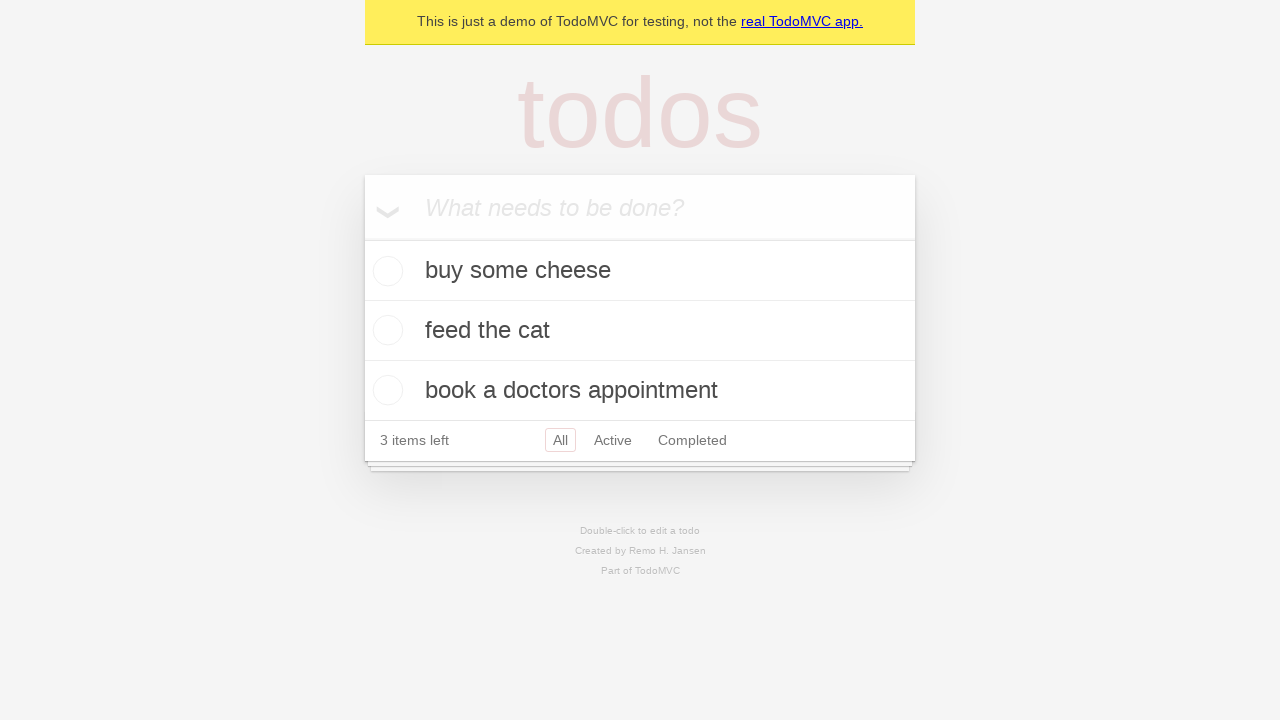

Double-clicked second todo to enter edit mode at (640, 331) on [data-testid='todo-item'] >> nth=1
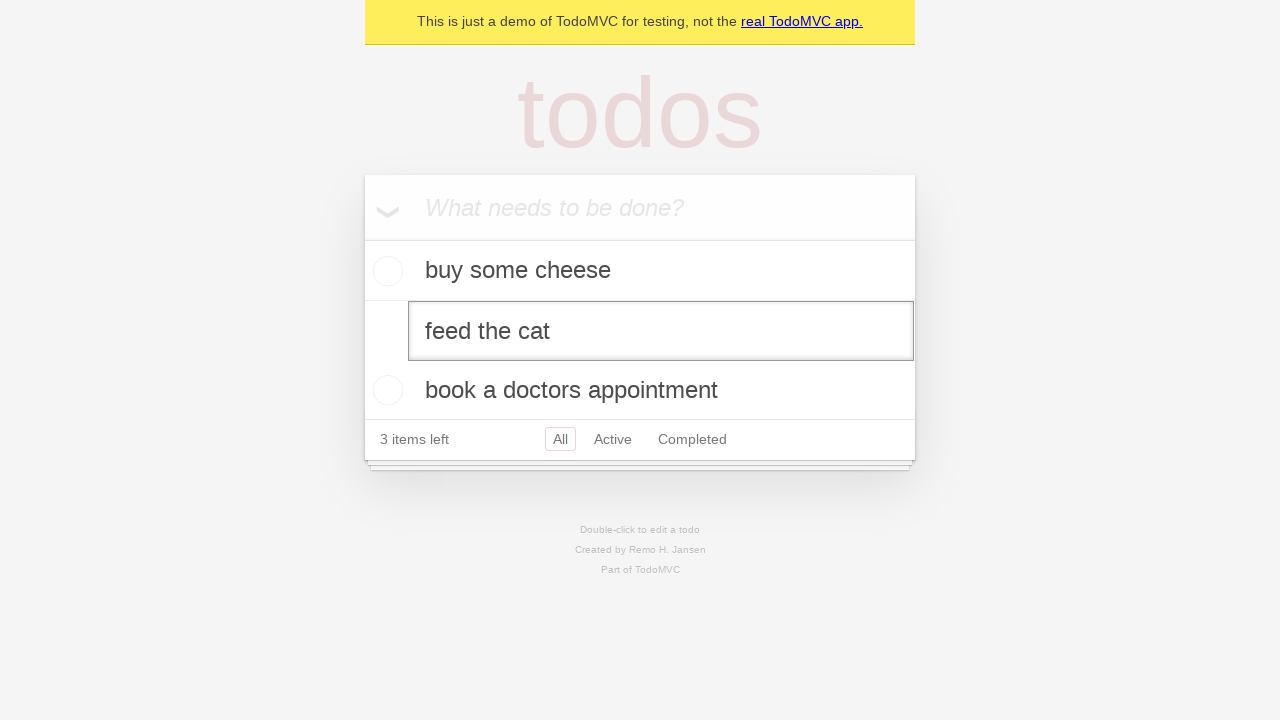

Filled edit field with text containing leading and trailing whitespace on [data-testid='todo-item'] >> nth=1 >> internal:role=textbox[name="Edit"i]
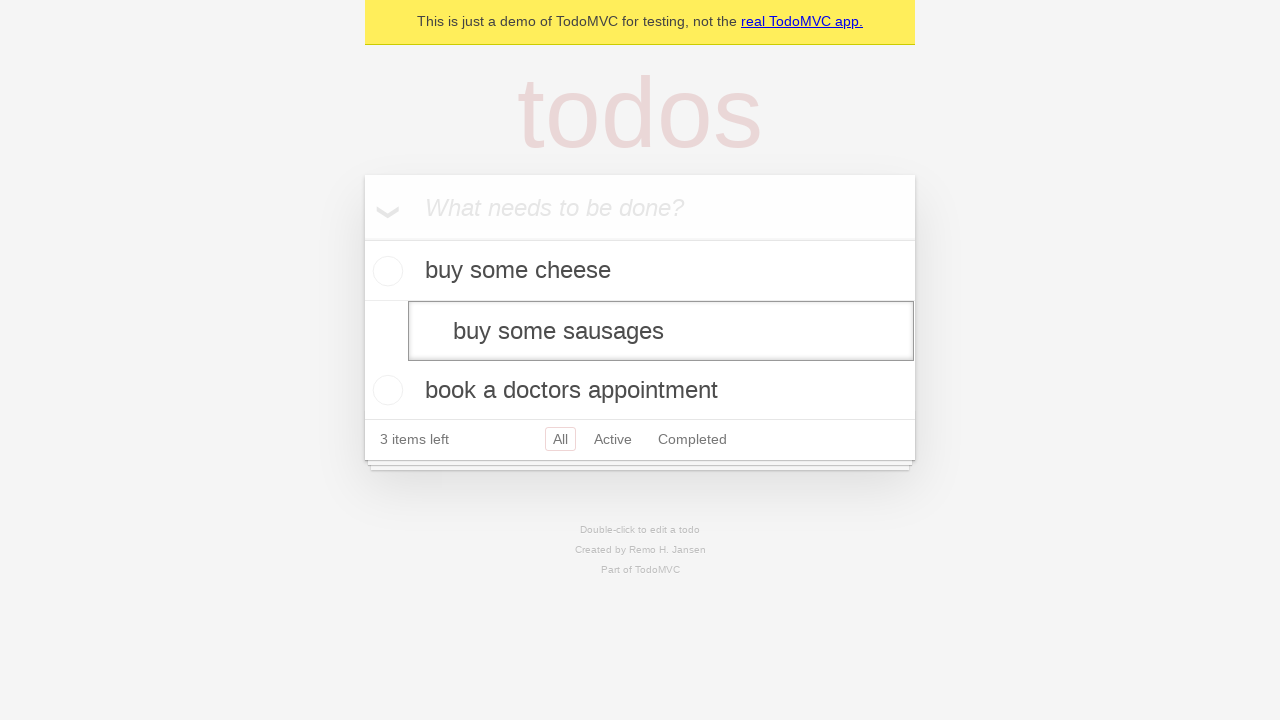

Pressed Enter to save edited todo with whitespace trimmed on [data-testid='todo-item'] >> nth=1 >> internal:role=textbox[name="Edit"i]
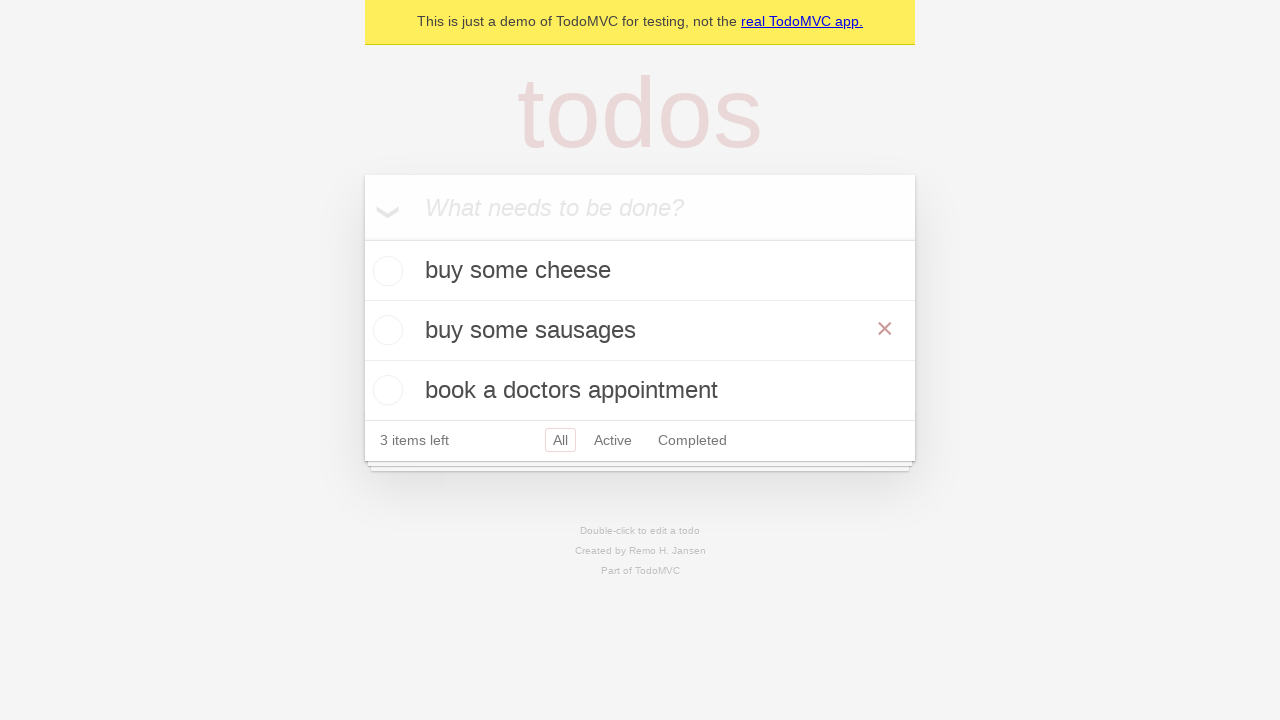

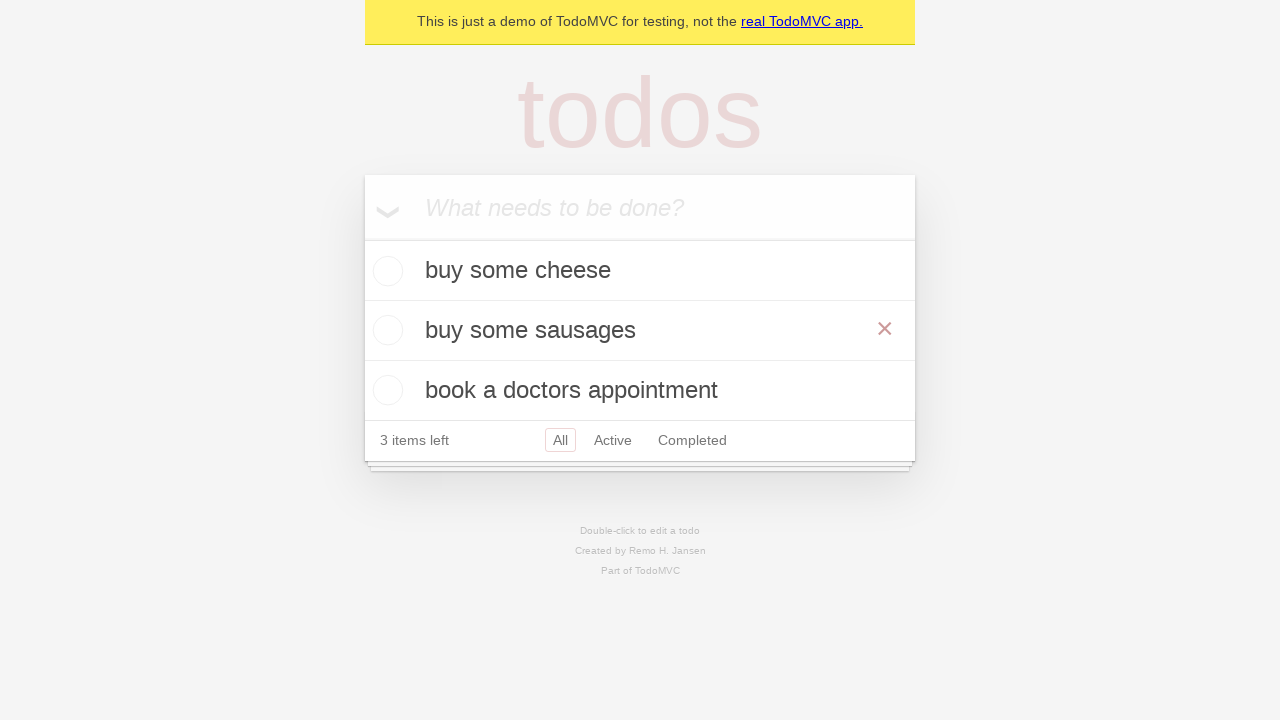